Clicks the letter B link and verifies languages starting with B are displayed

Starting URL: https://www.99-bottles-of-beer.net/abc.html

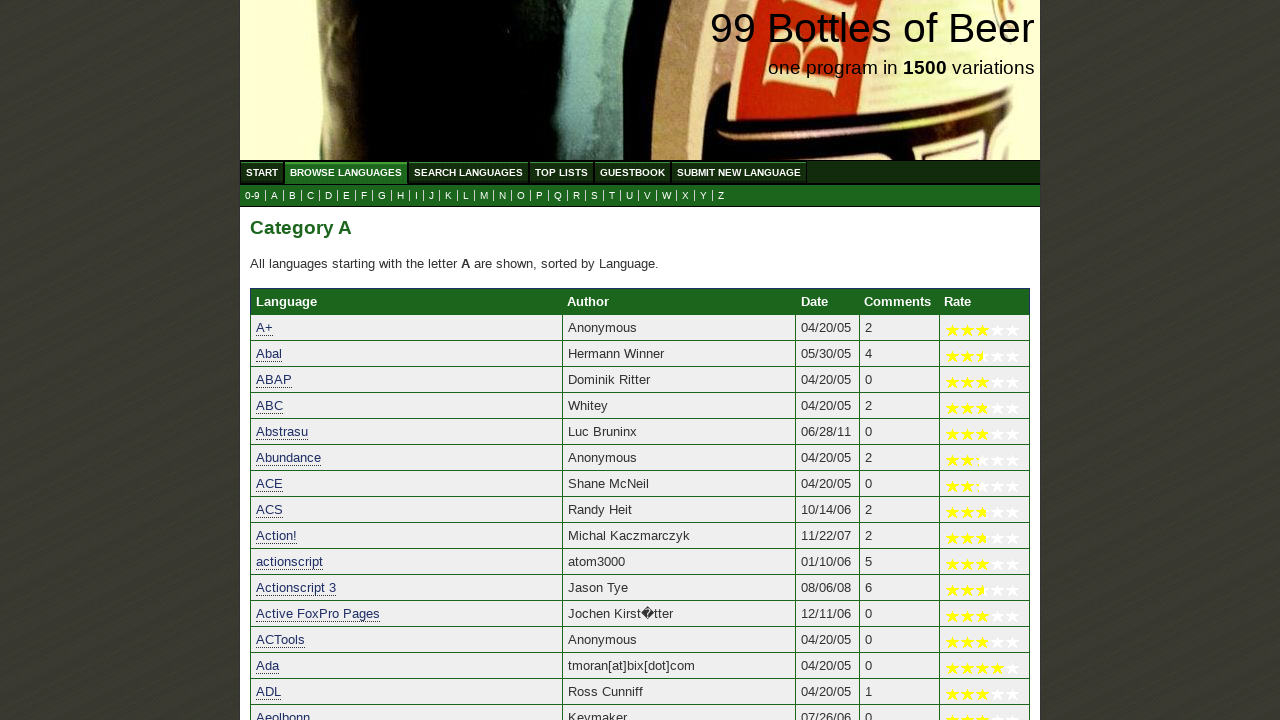

Clicked the letter B link at (292, 196) on a[href='b.html']
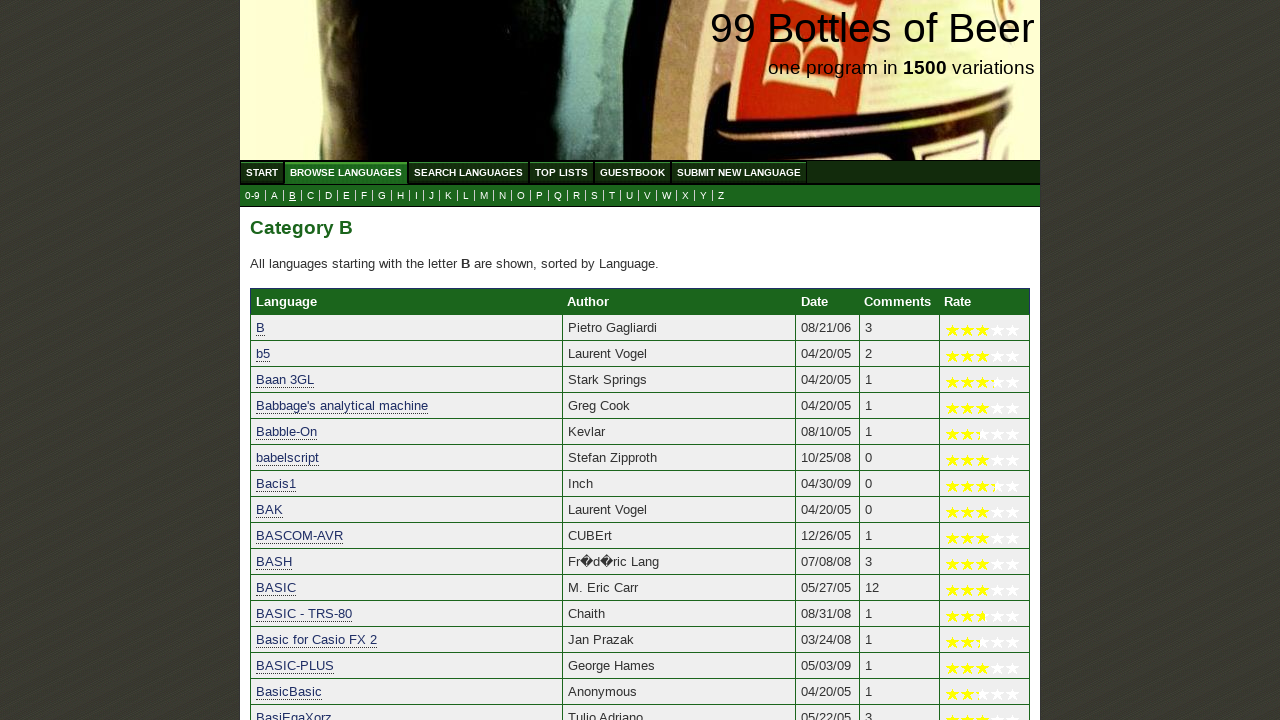

Languages starting with B have loaded
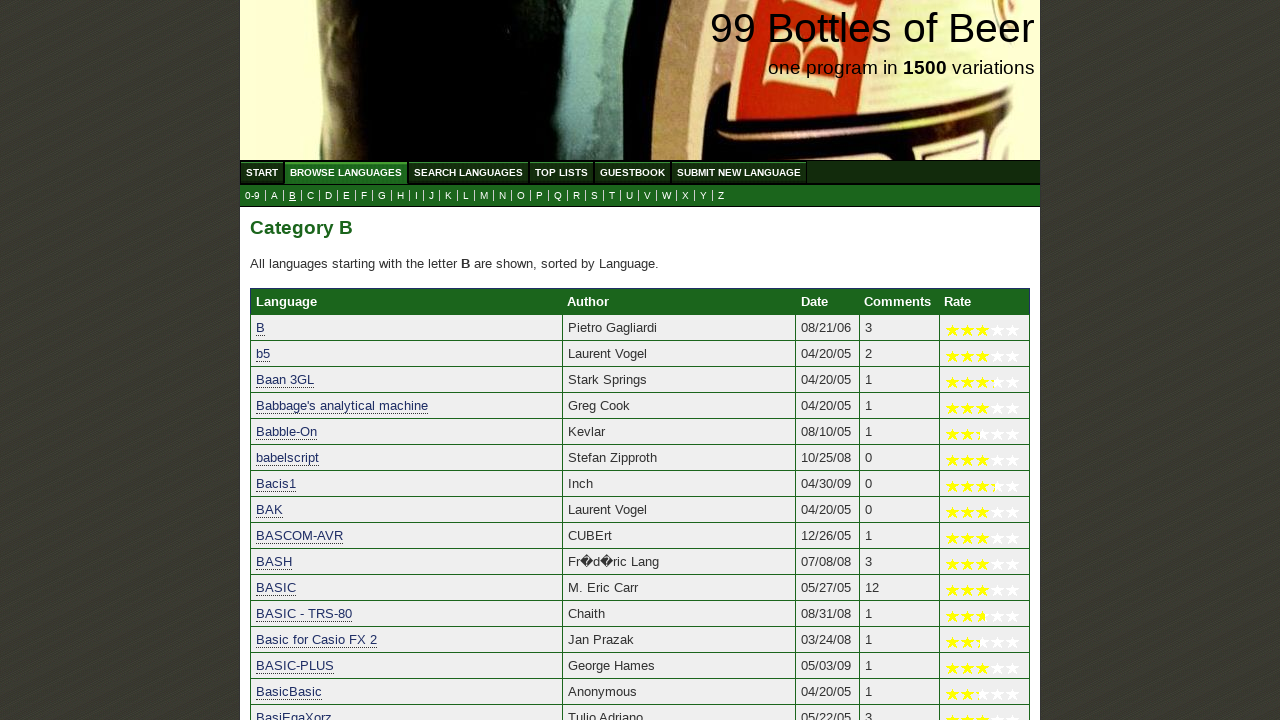

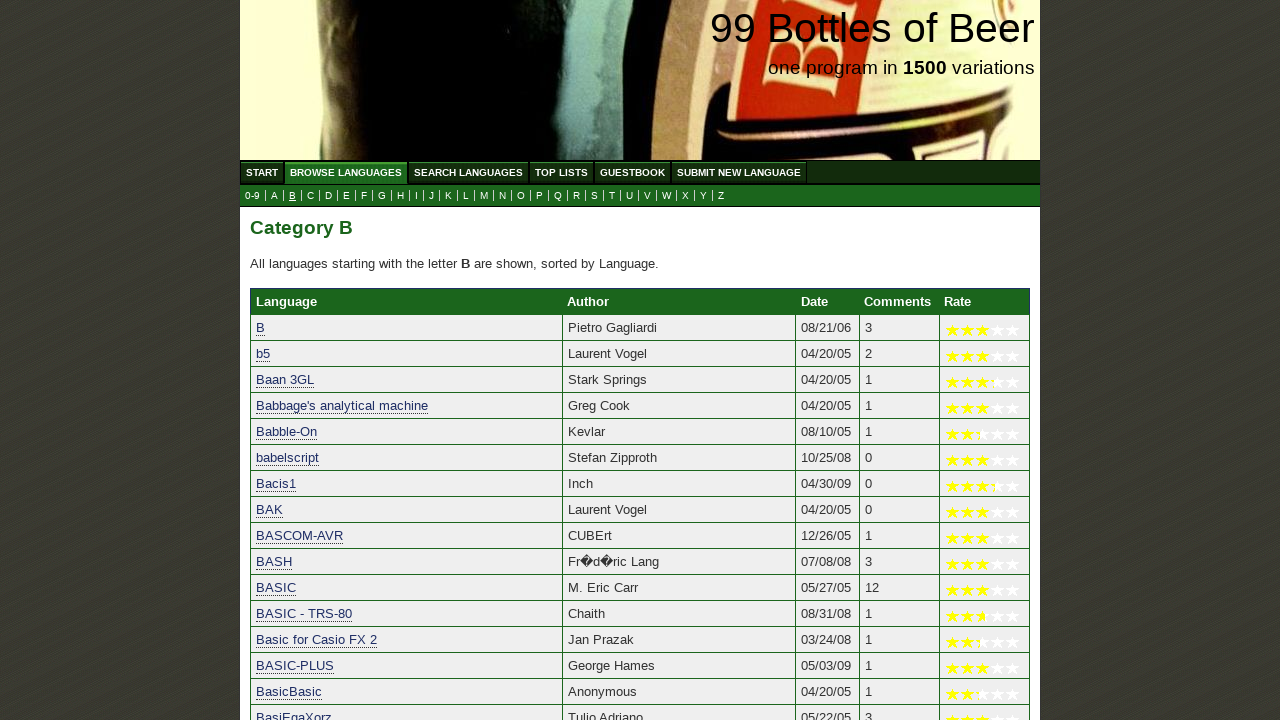